Tests accepting an alert dialog after clicking the confirm button and verifying the dialog message

Starting URL: https://rahulshettyacademy.com/AutomationPractice/

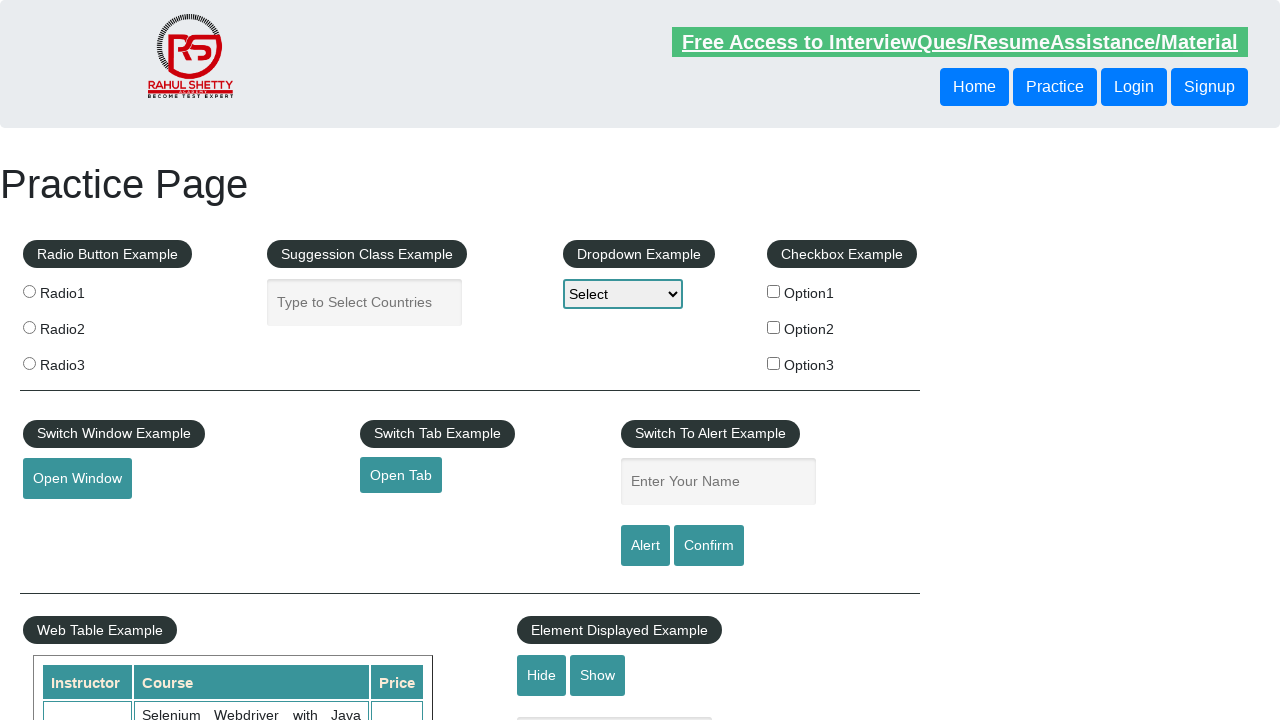

Clicked the confirm button to trigger the alert at (709, 546) on #confirmbtn
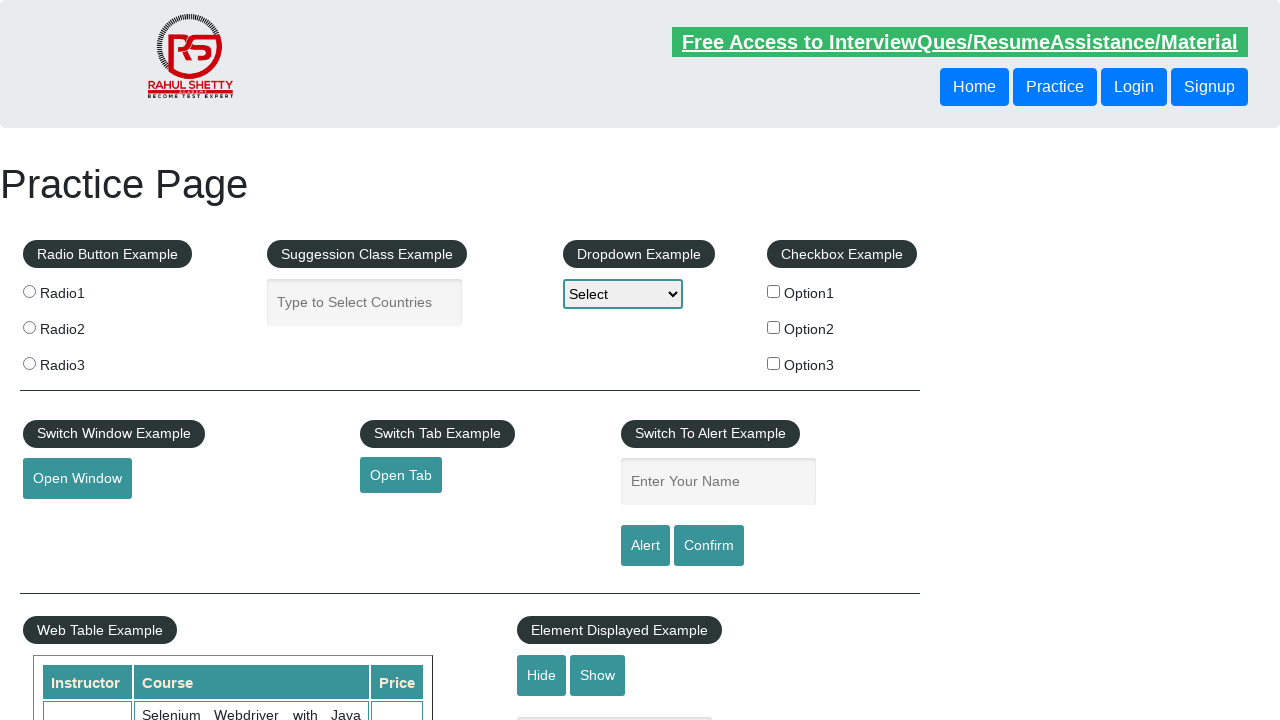

Set up dialog handler to accept alerts
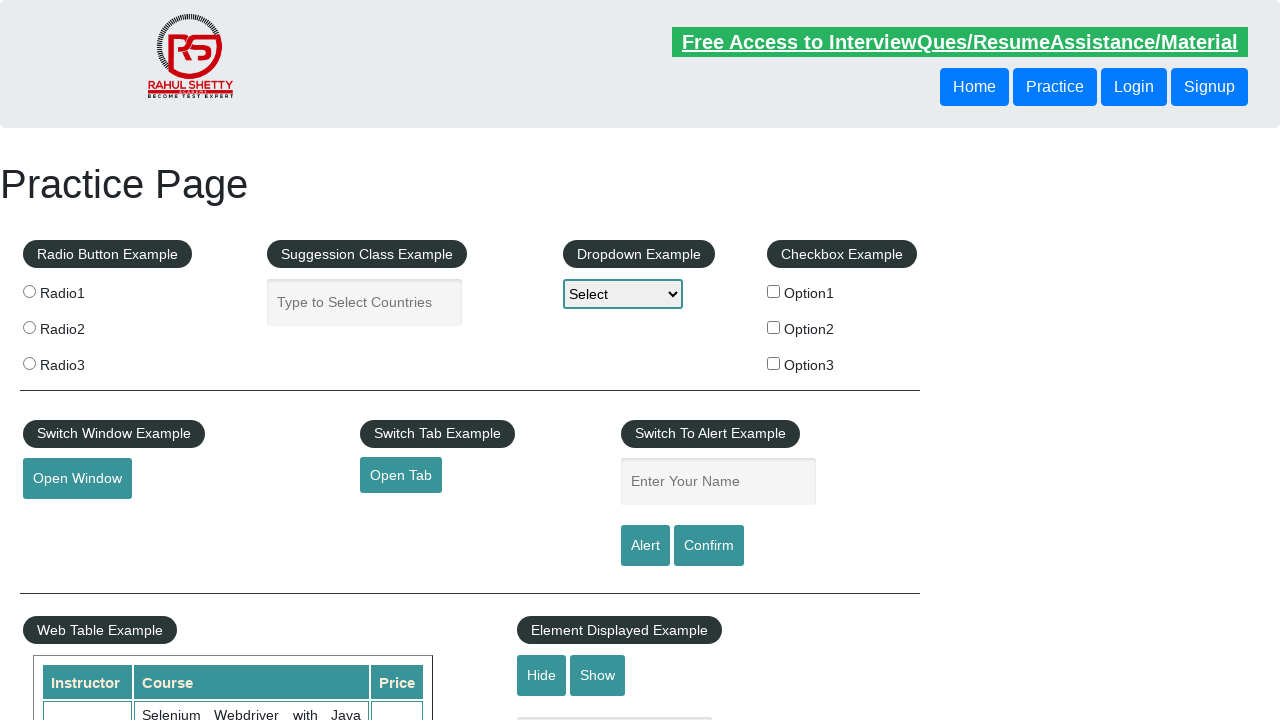

Waited for dialog interaction to complete
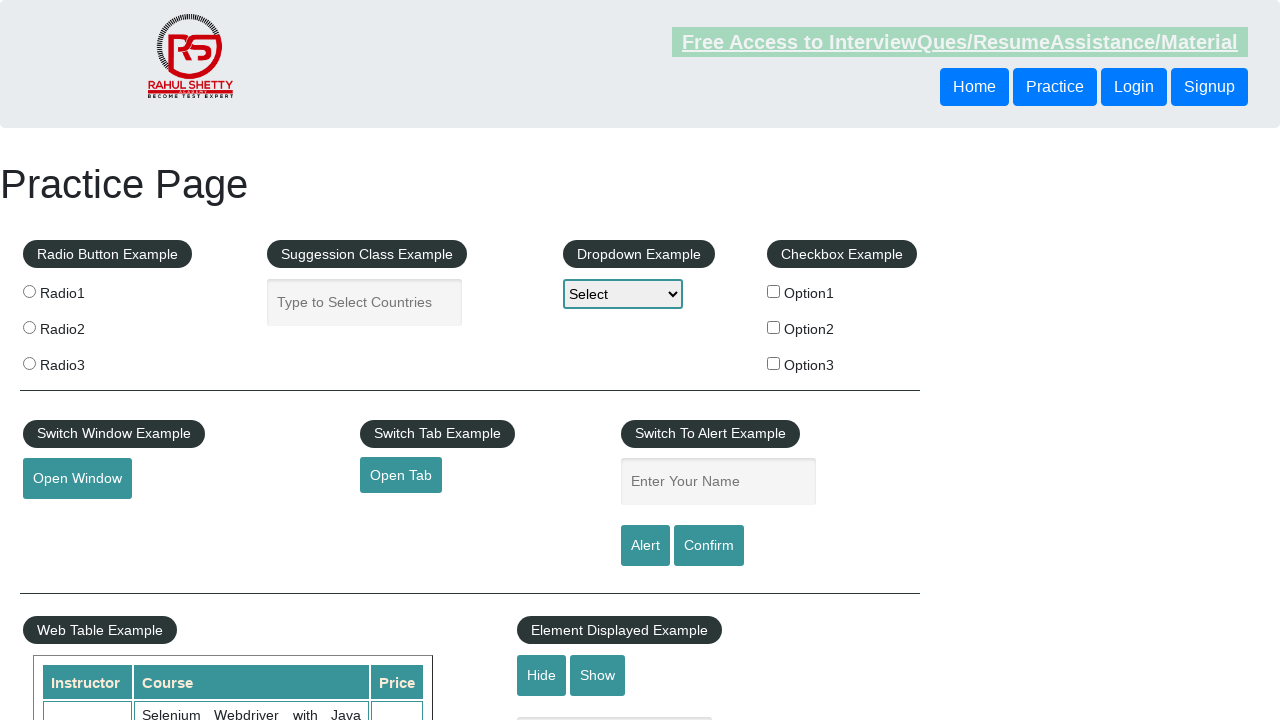

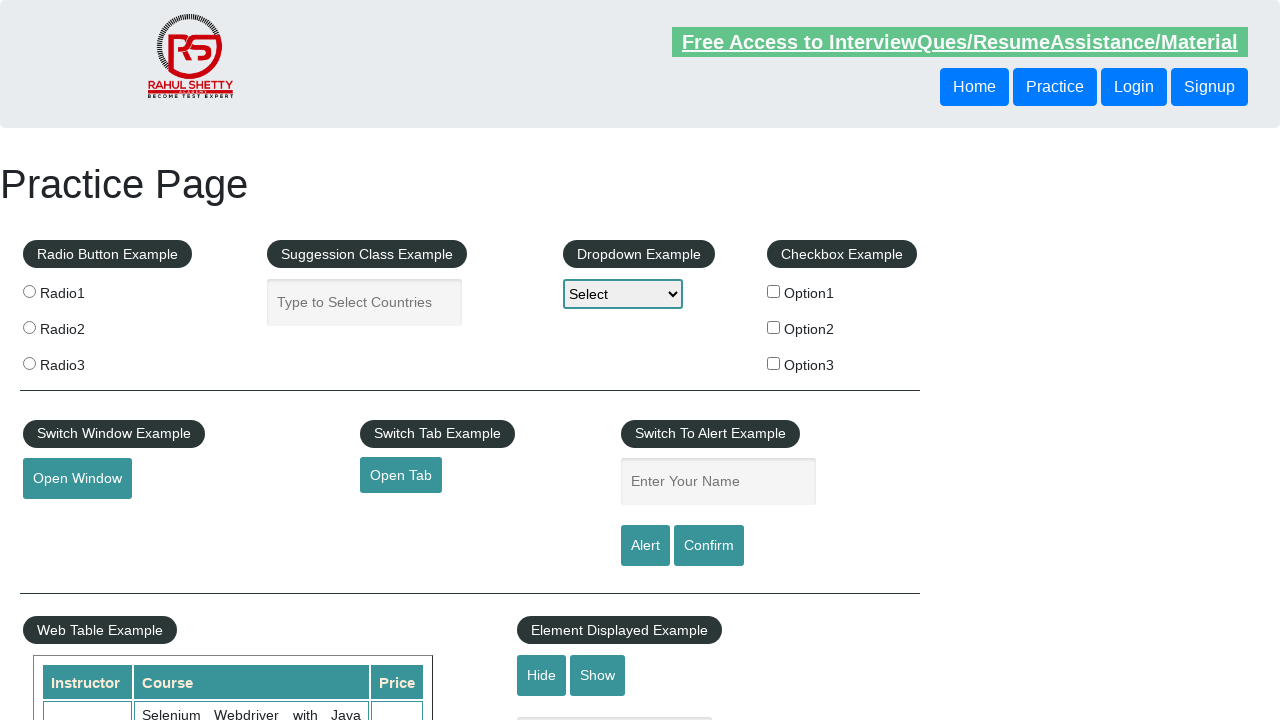